Tests drag and drop functionality on DemoQA by dragging a draggable element and dropping it onto a drop zone target.

Starting URL: https://demoqa.com/droppable

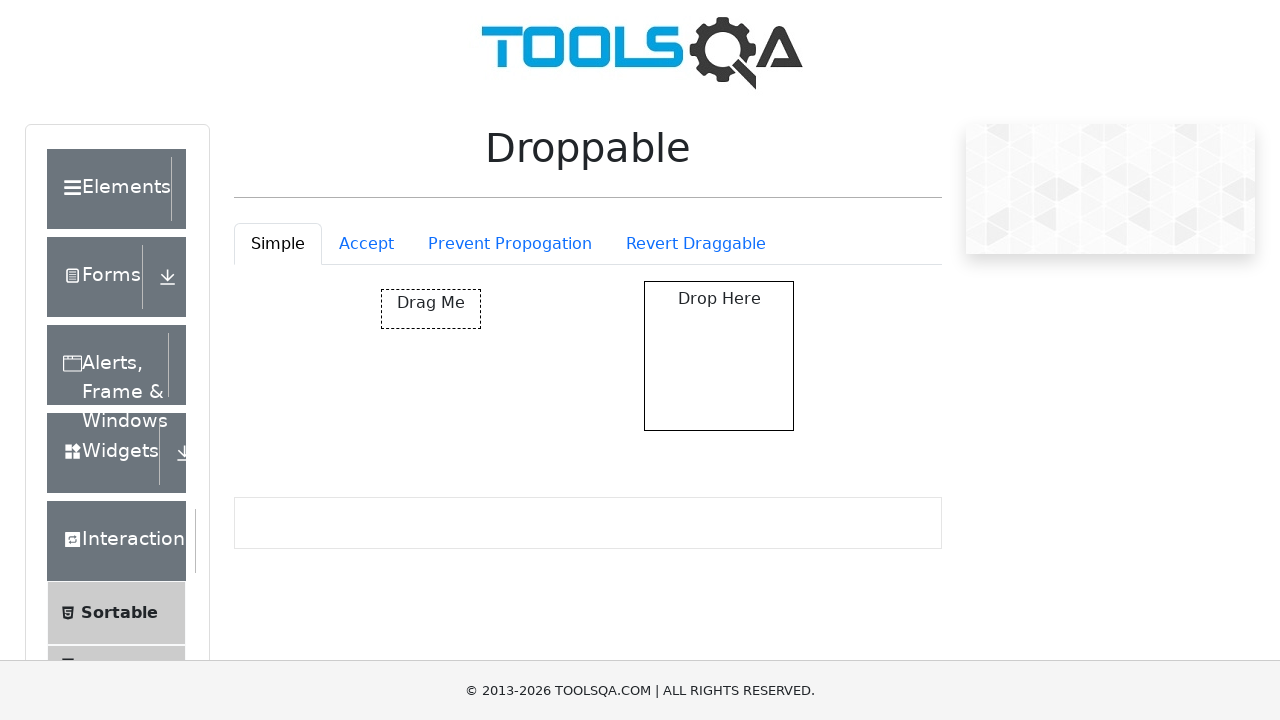

Scrolled down 200 pixels to view draggable and drop zone elements
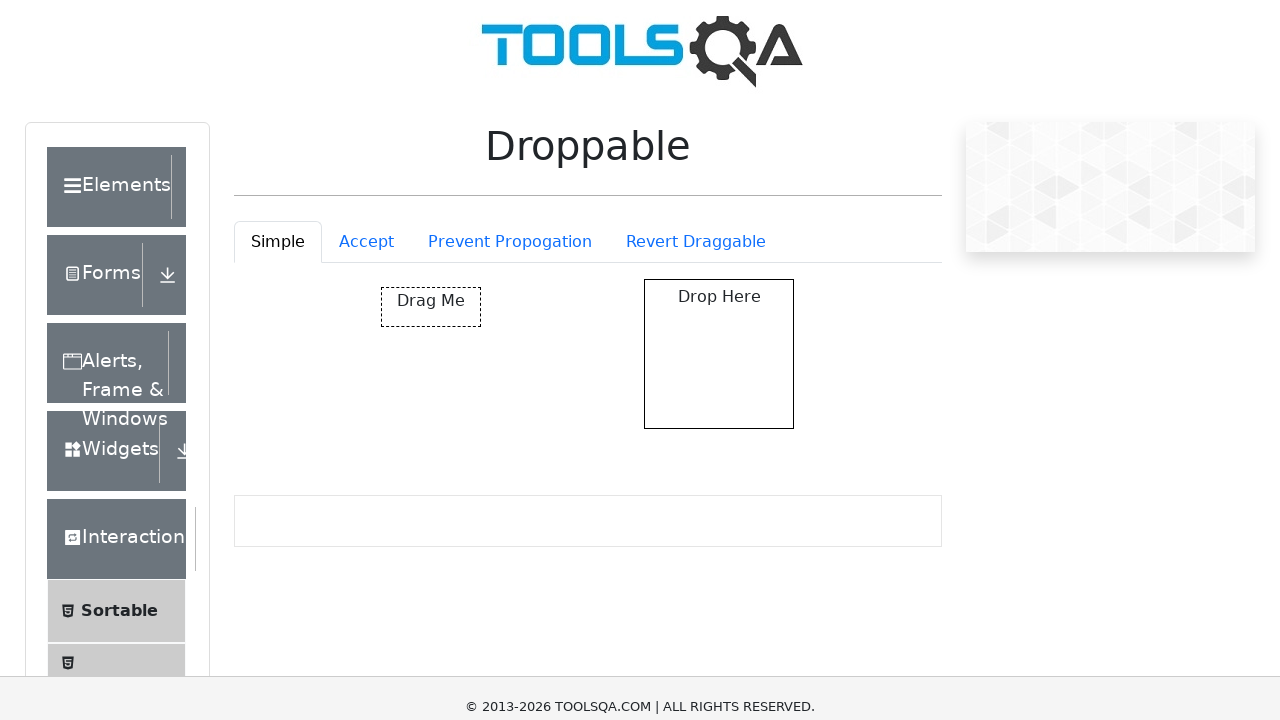

Draggable element loaded and became visible
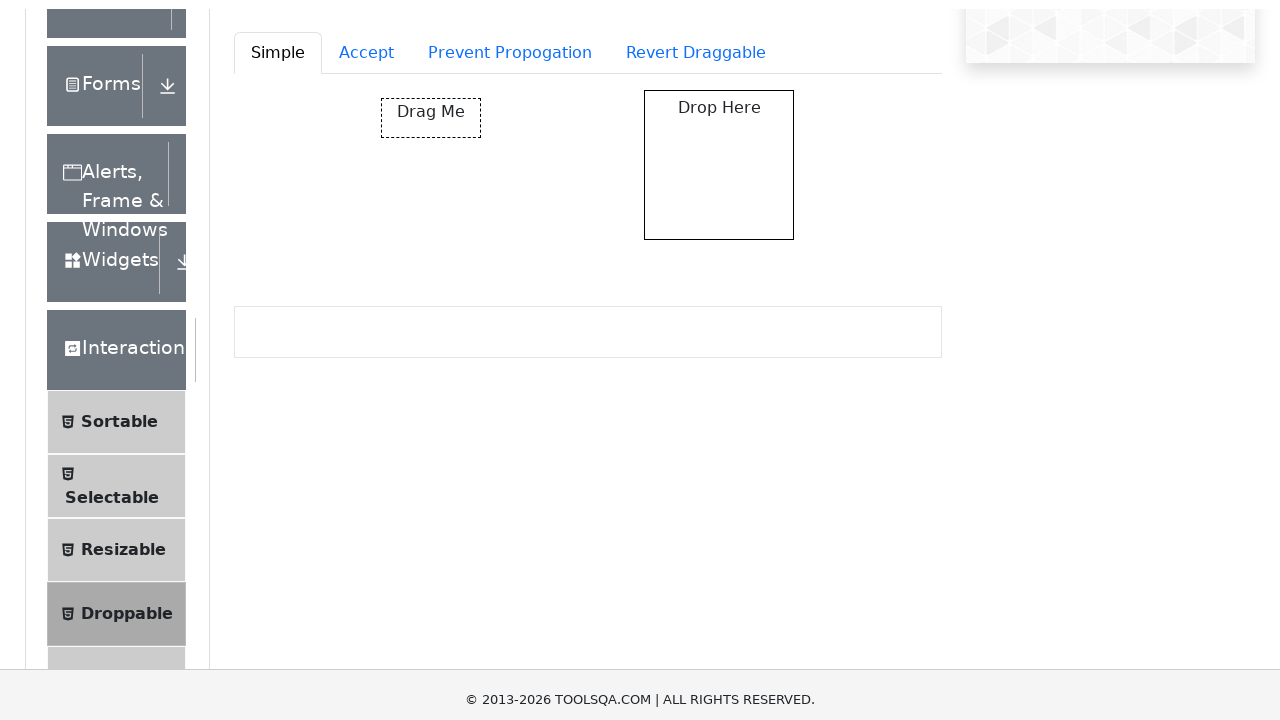

Located the draggable element with ID 'draggable'
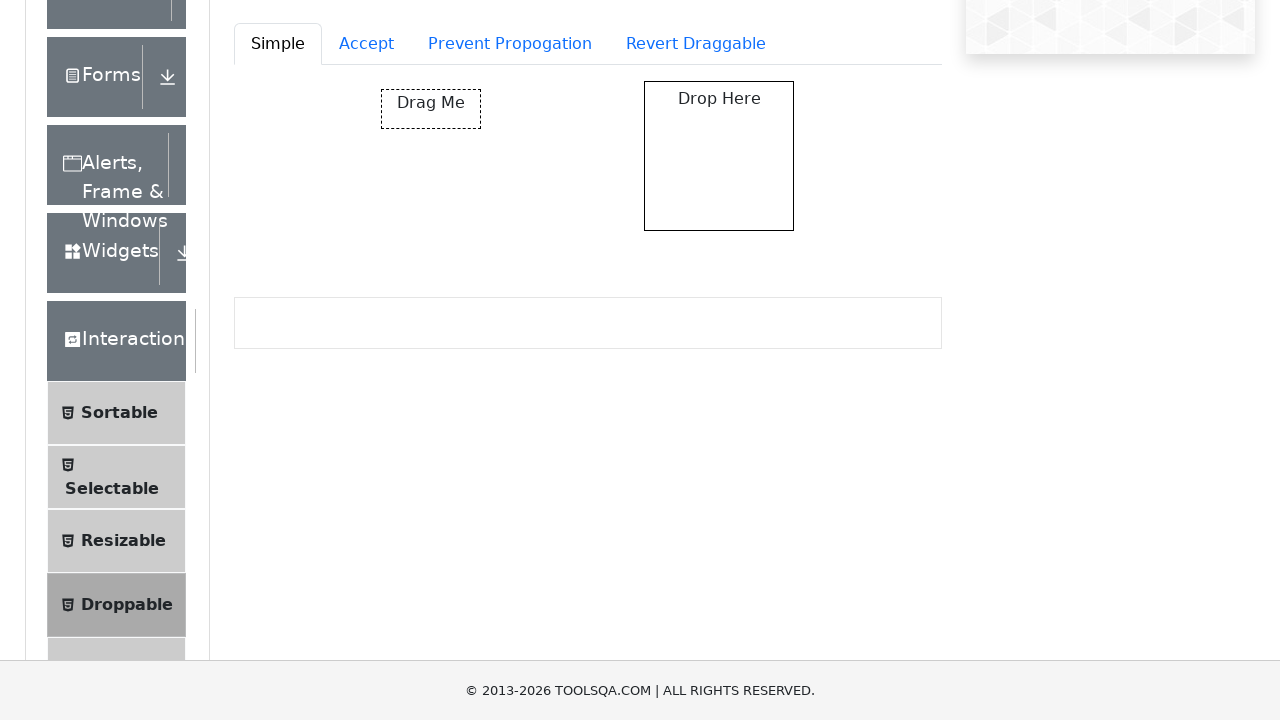

Located the drop zone target with text 'Drop here'
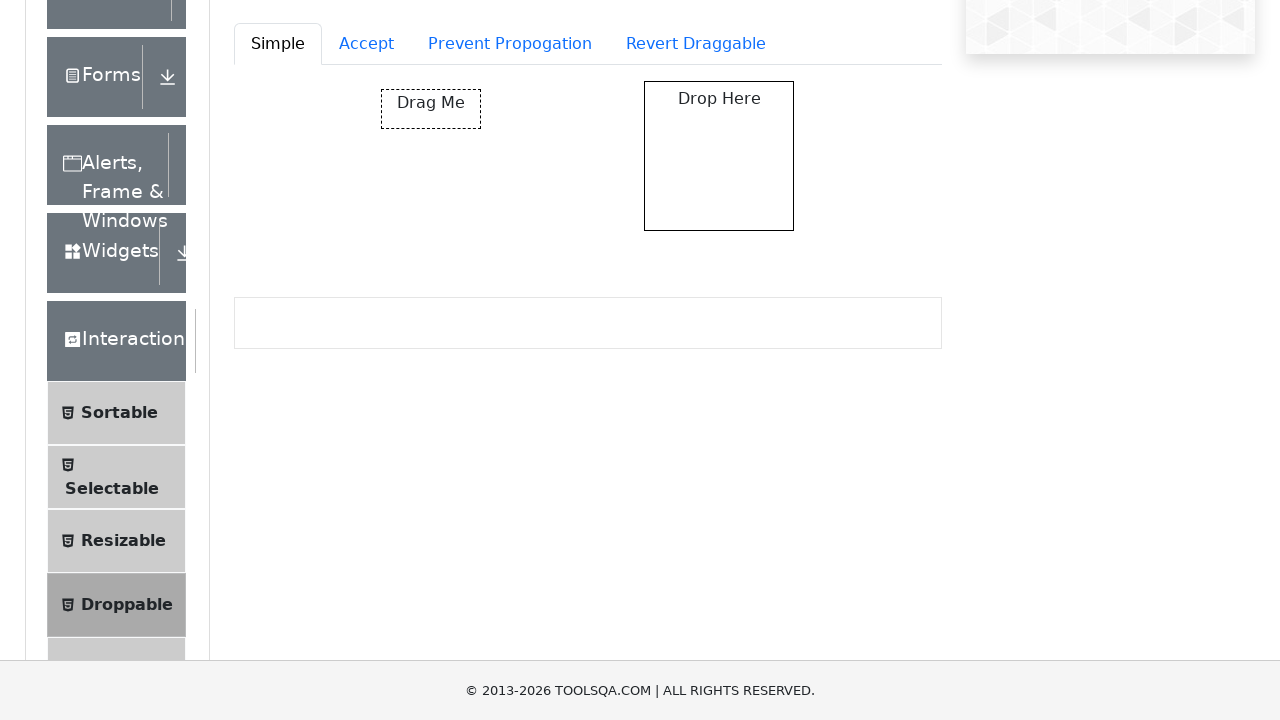

Performed drag and drop operation from draggable element to drop zone at (719, 99)
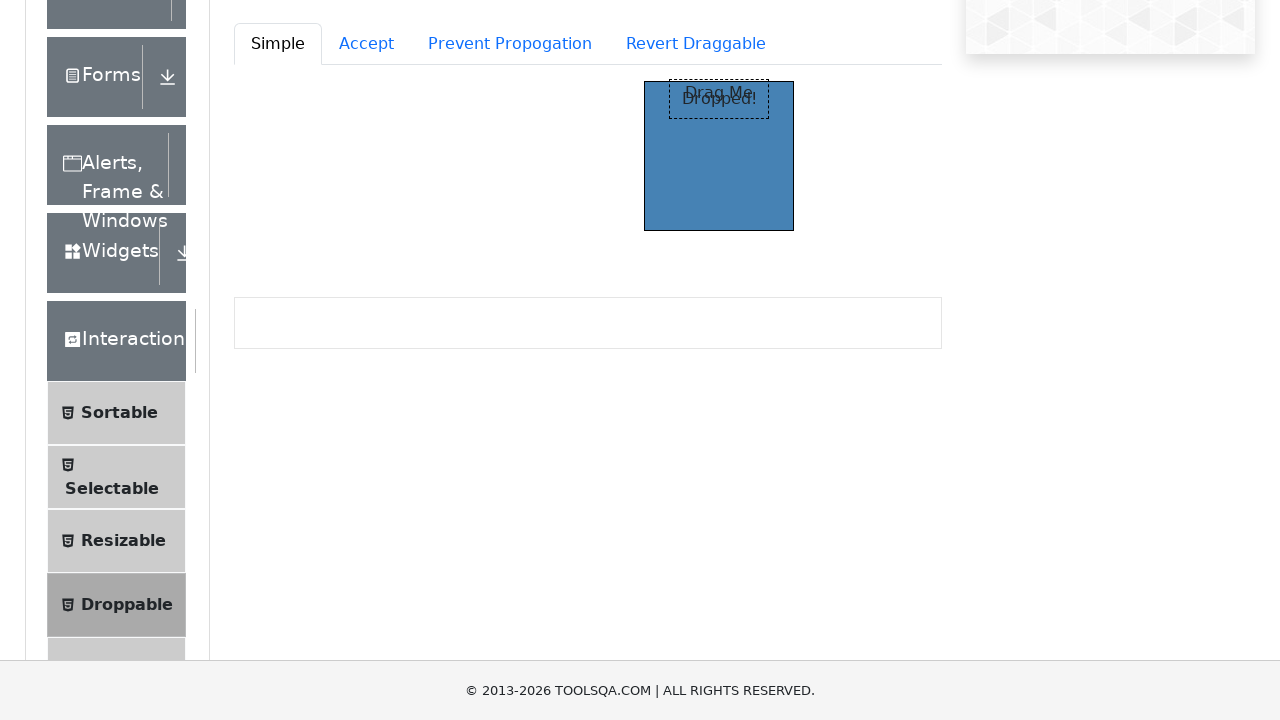

Waited 2 seconds to observe the result of drag and drop
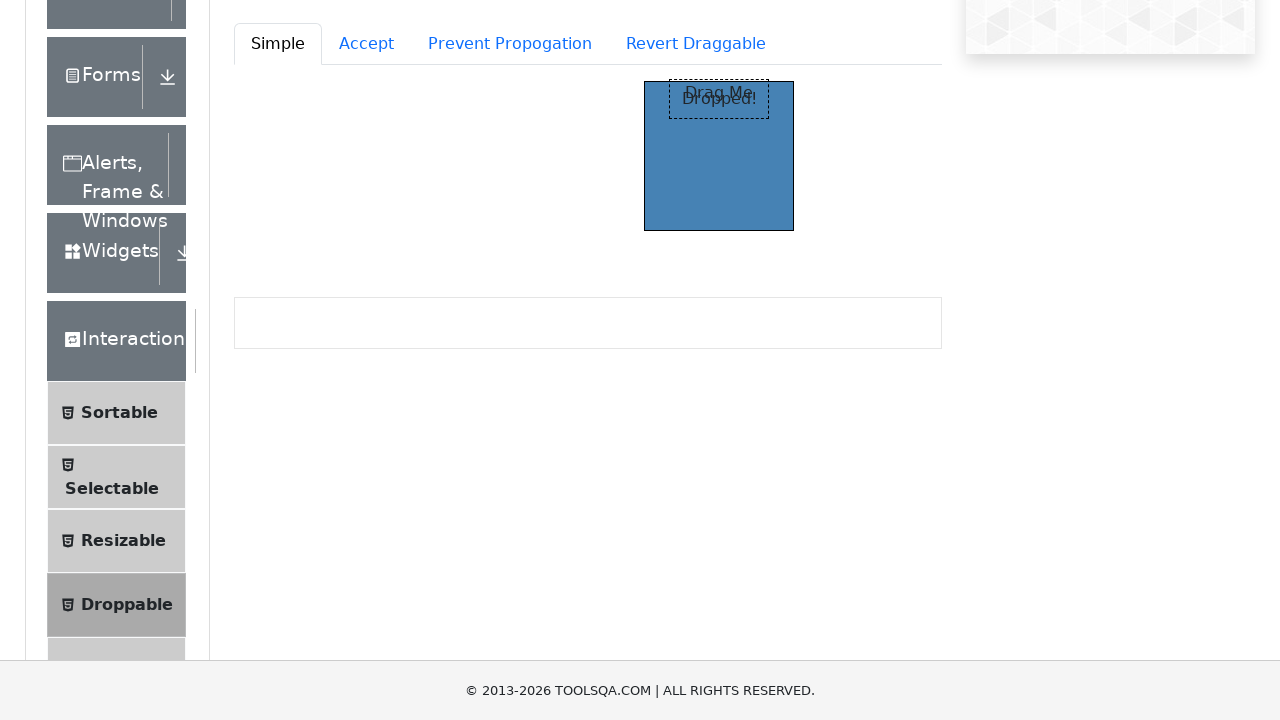

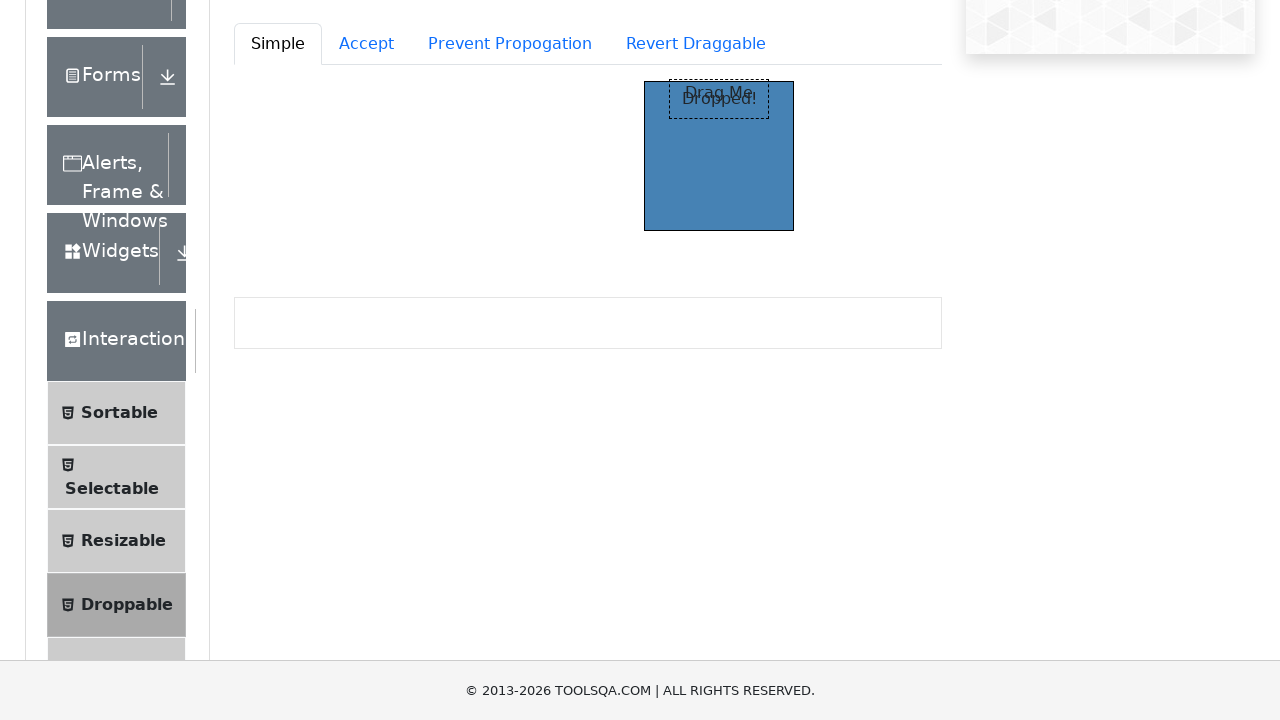